Simple test that navigates to the Kia India homepage and verifies the page loads successfully.

Starting URL: https://www.kia.com/in/home.html

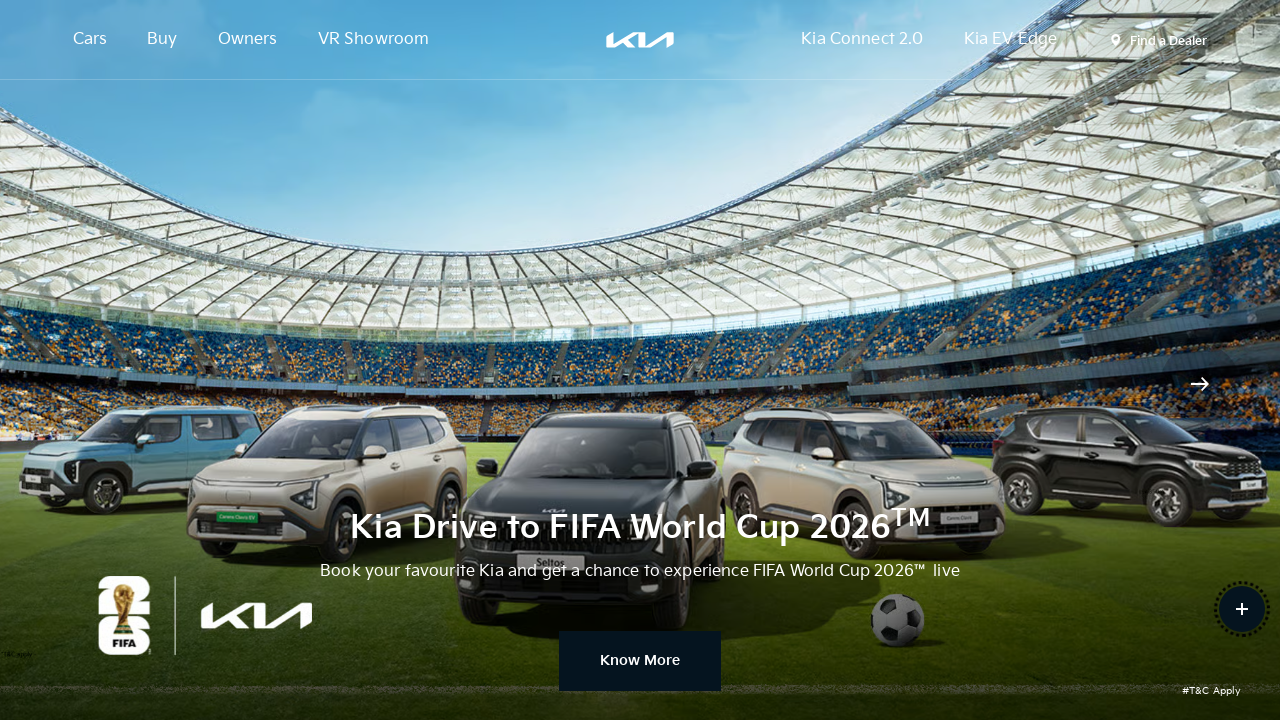

Waited for page DOM content to be loaded
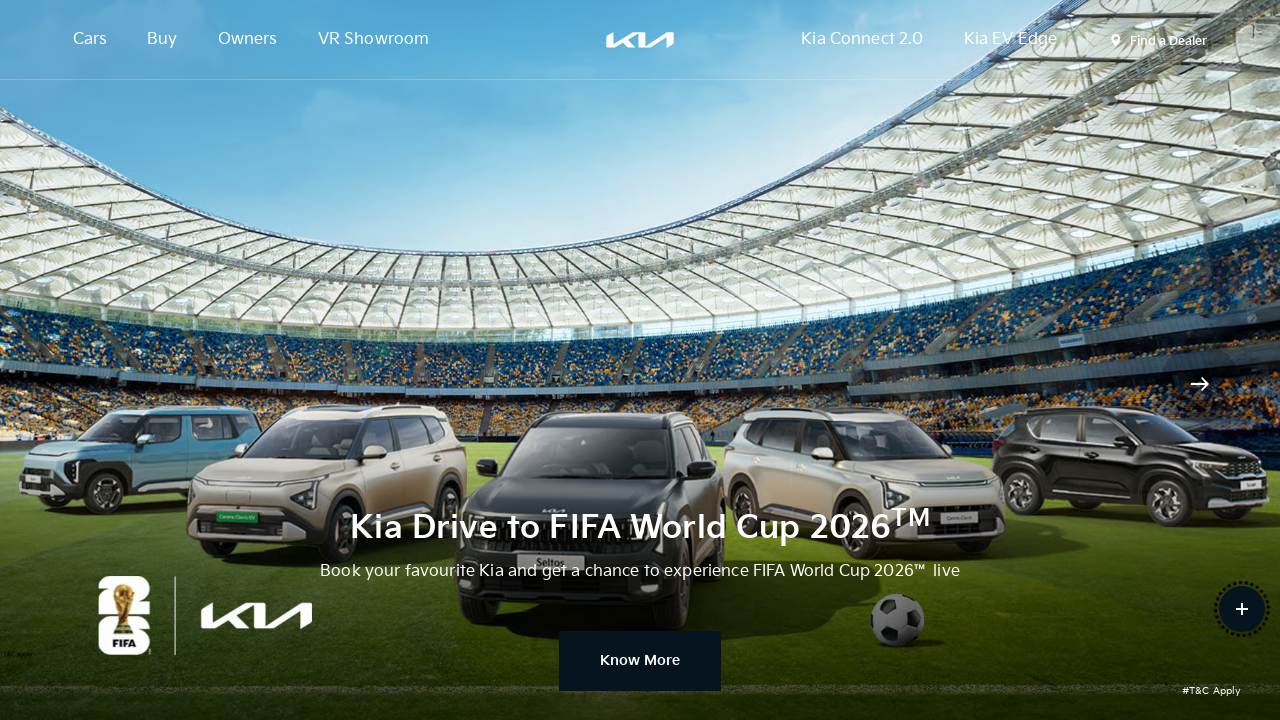

Verified body element is present on Kia India homepage
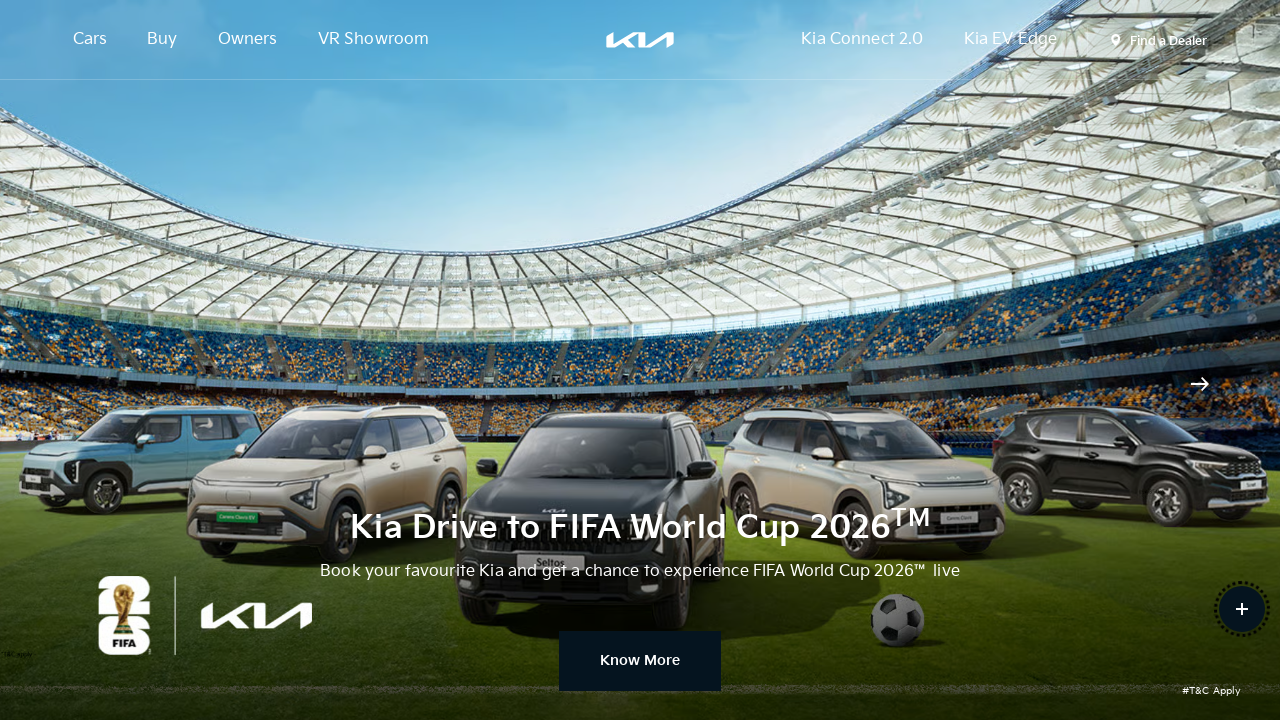

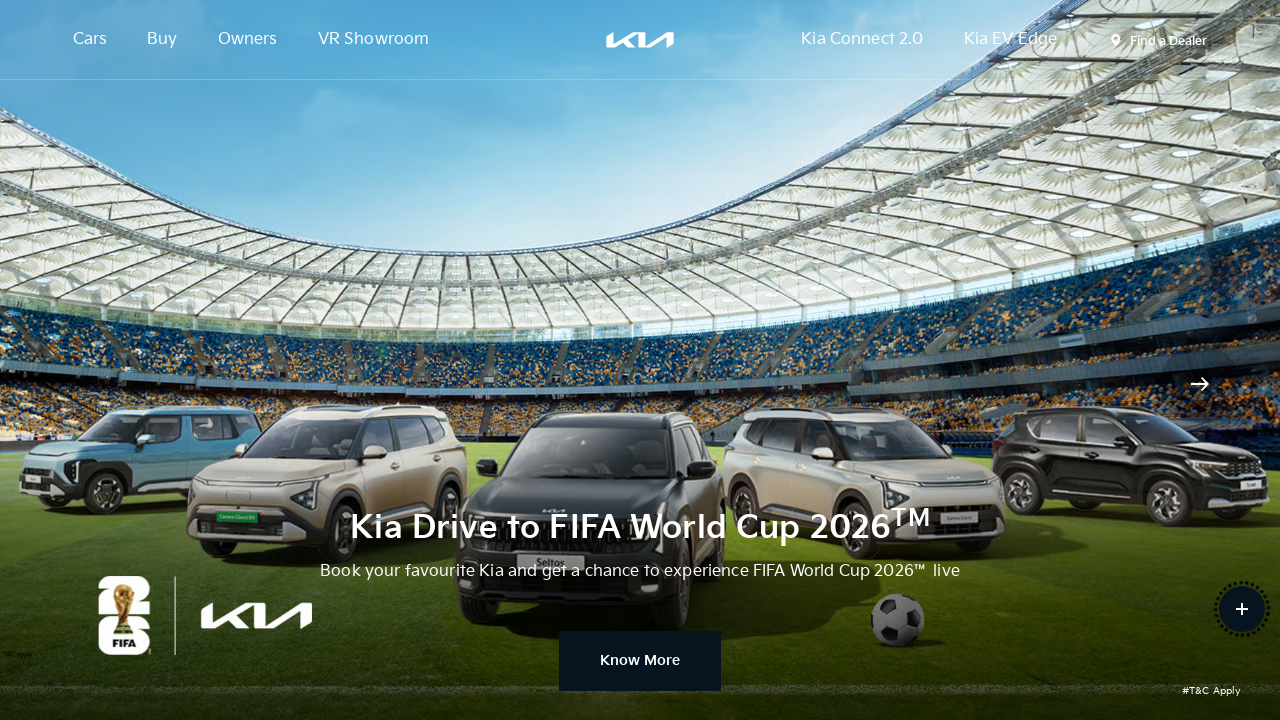